Navigates to Douyu streaming platform's directory page and scrolls to the bottom of the page to load more content

Starting URL: https://www.douyu.com/directory/all

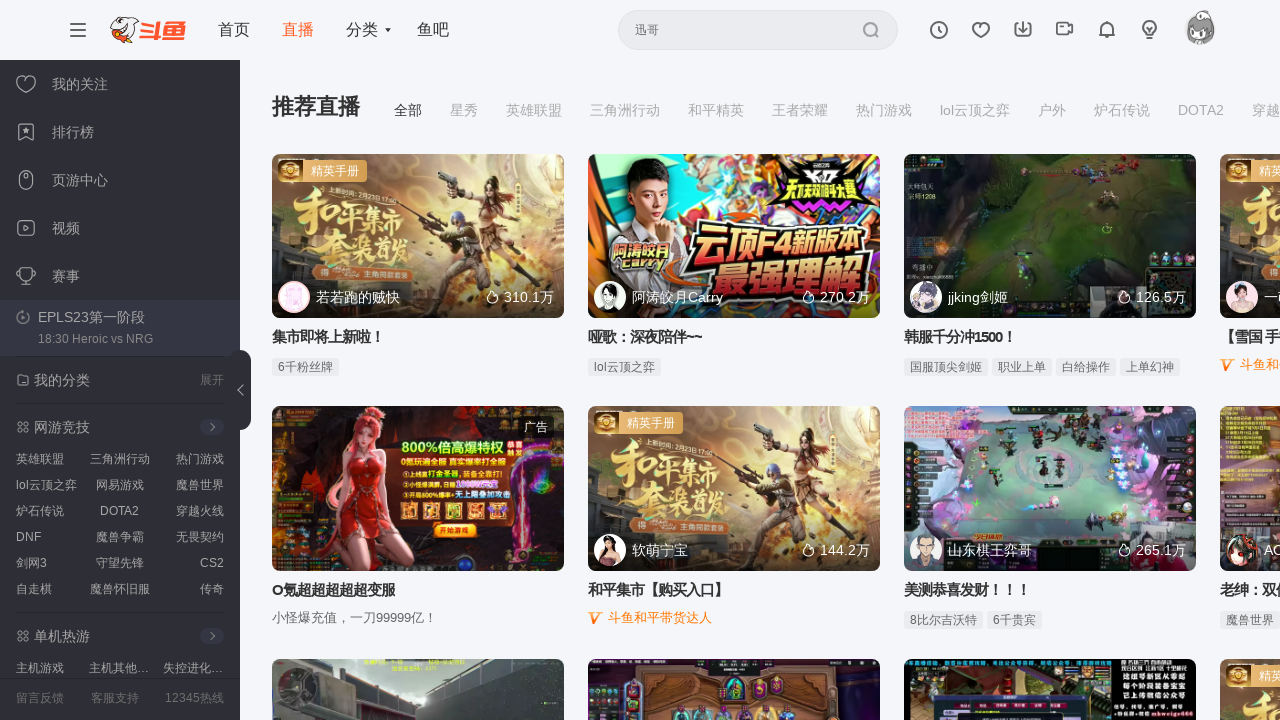

Navigated to Douyu directory page
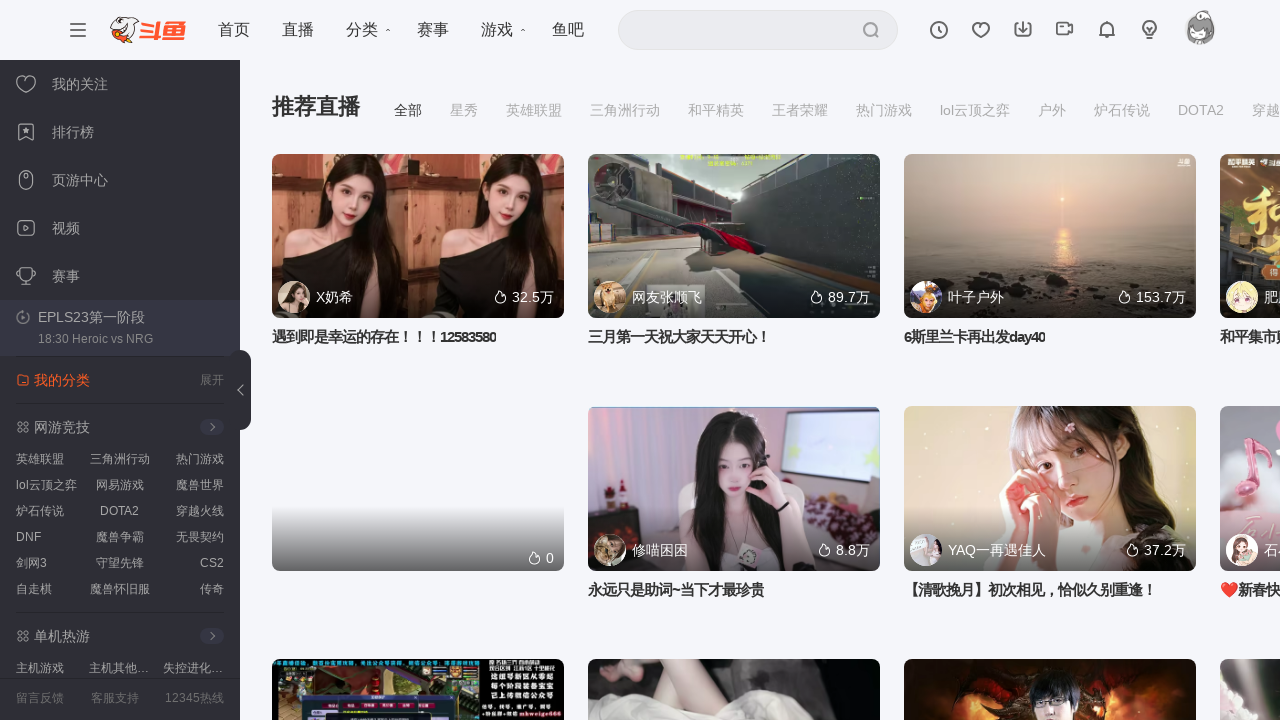

Scrolled to bottom of page to trigger lazy loading
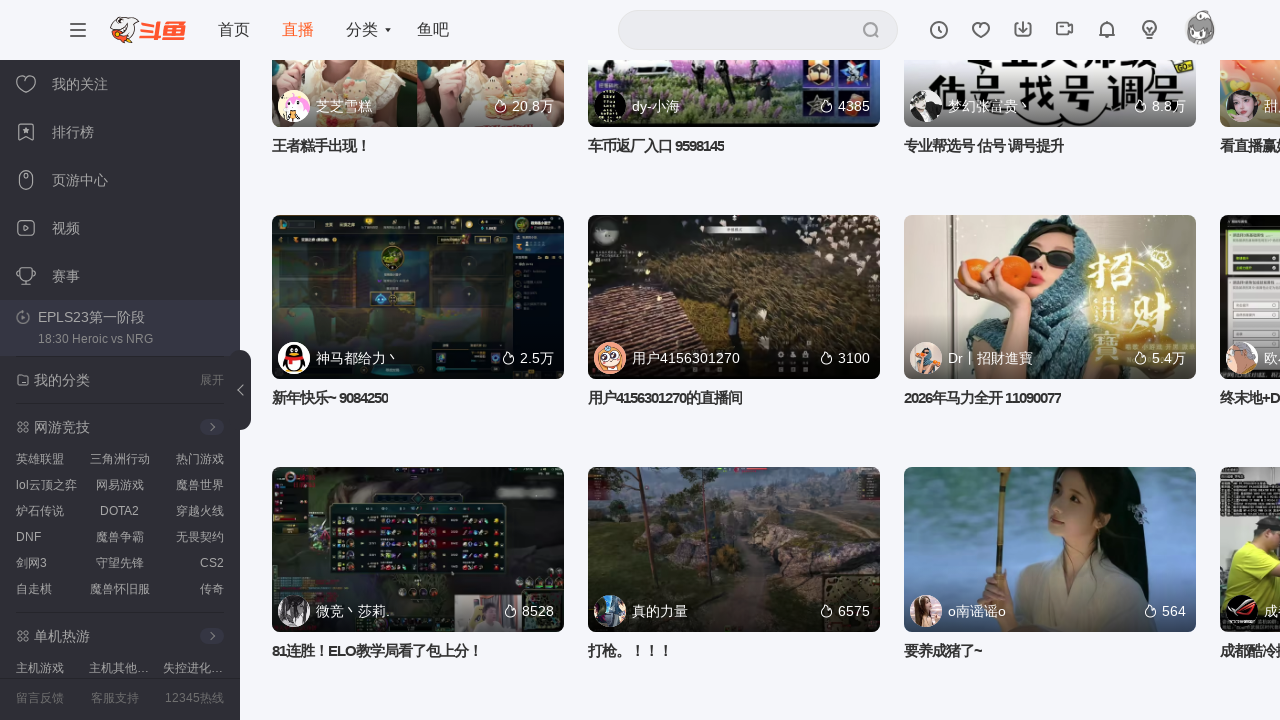

Waited 2 seconds for content to load after scrolling
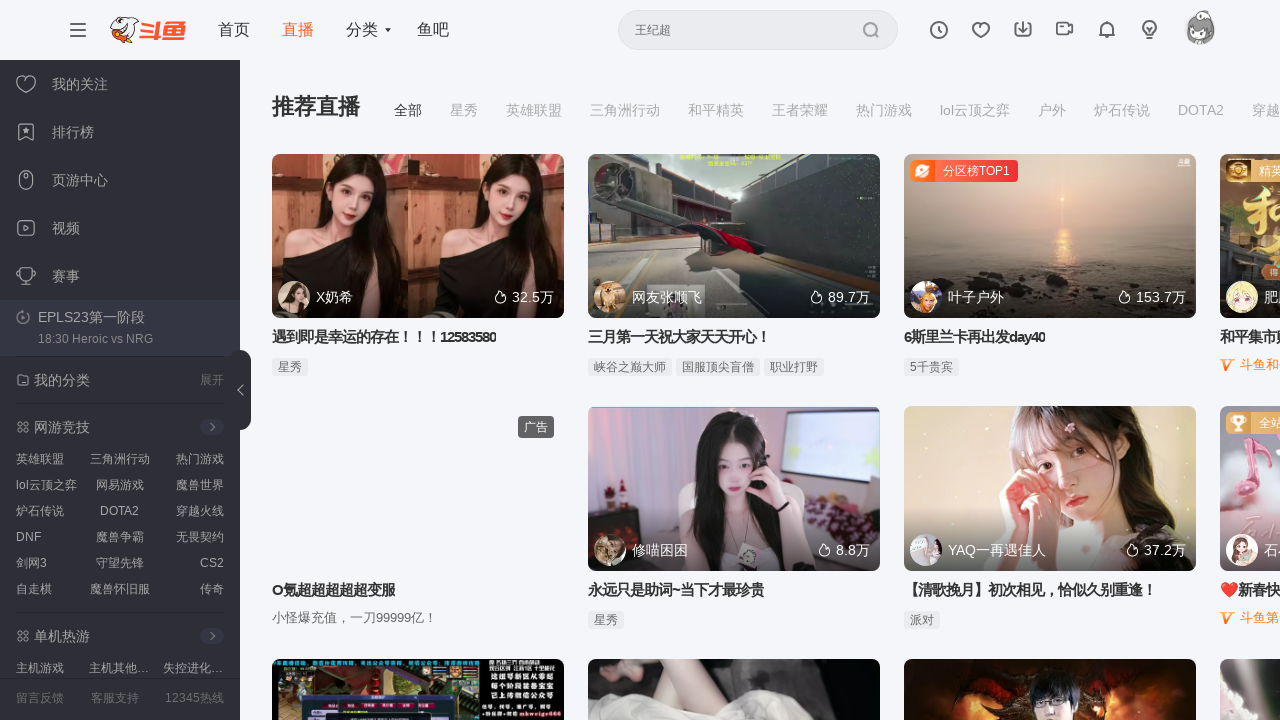

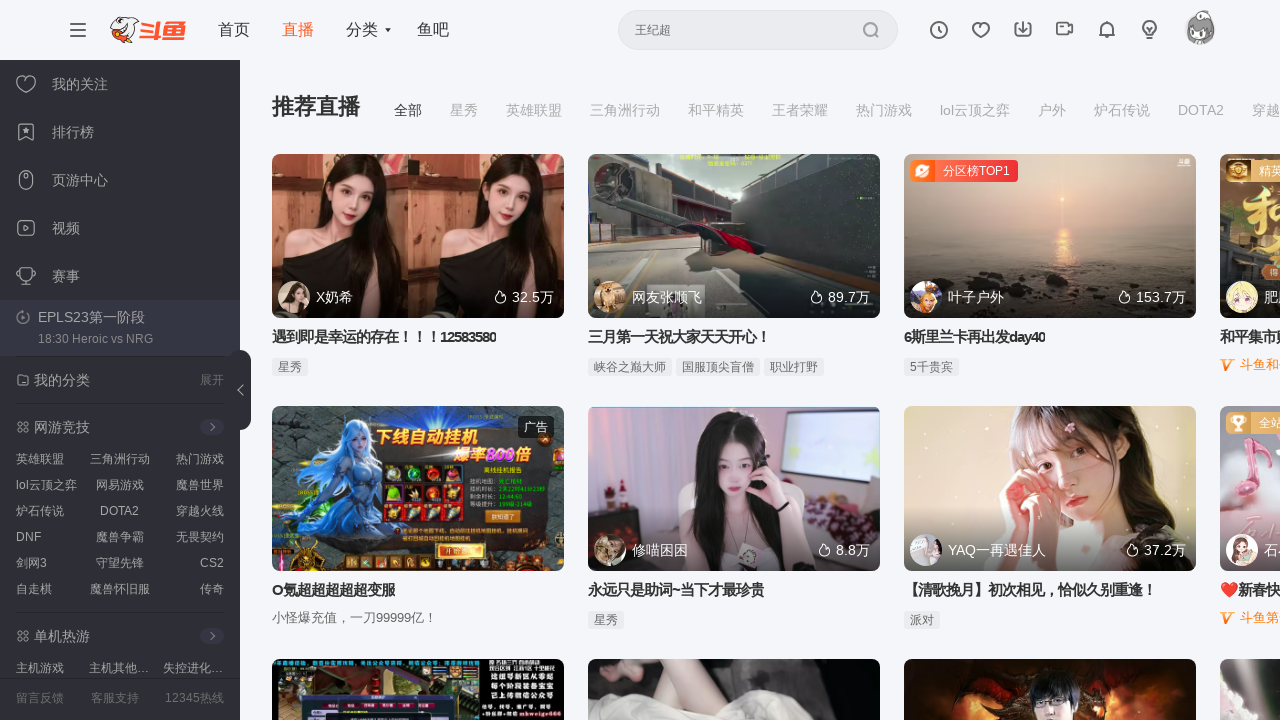